Tests date picker functionality by filling a birthday date field with a specific date

Starting URL: https://www.lambdatest.com/selenium-playground/bootstrap-date-picker-demo

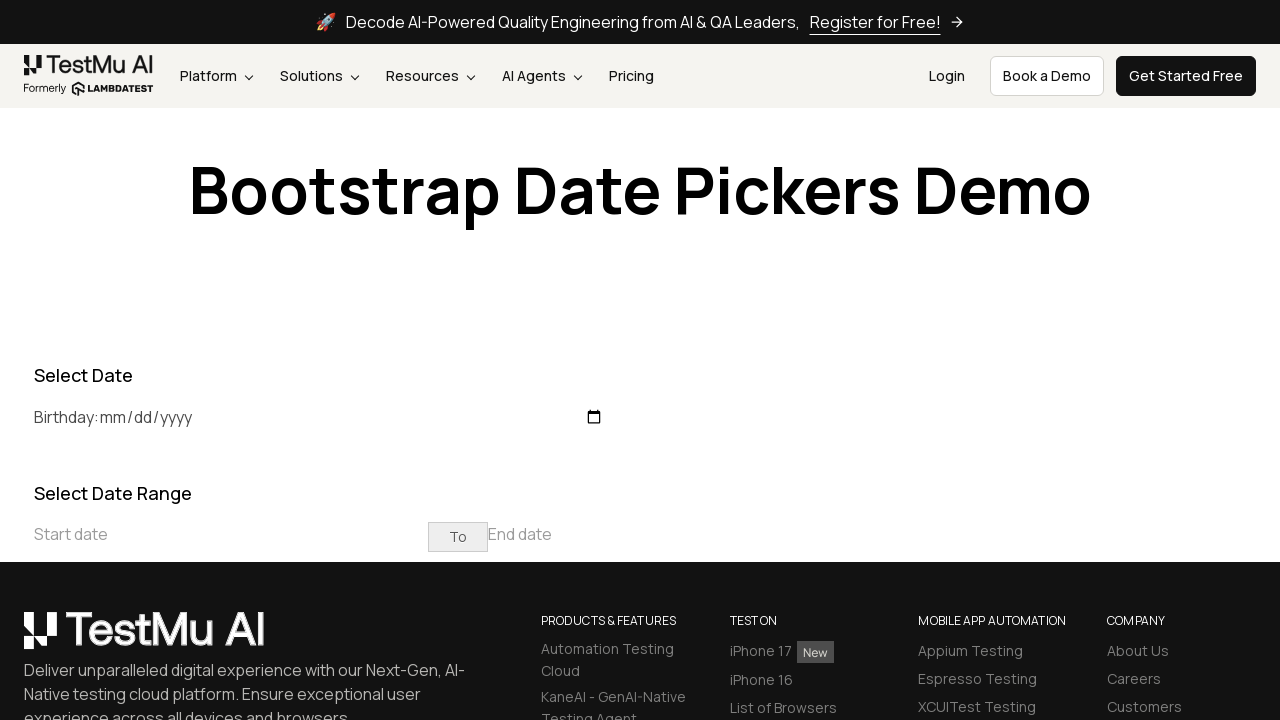

Navigated to Bootstrap date picker demo page
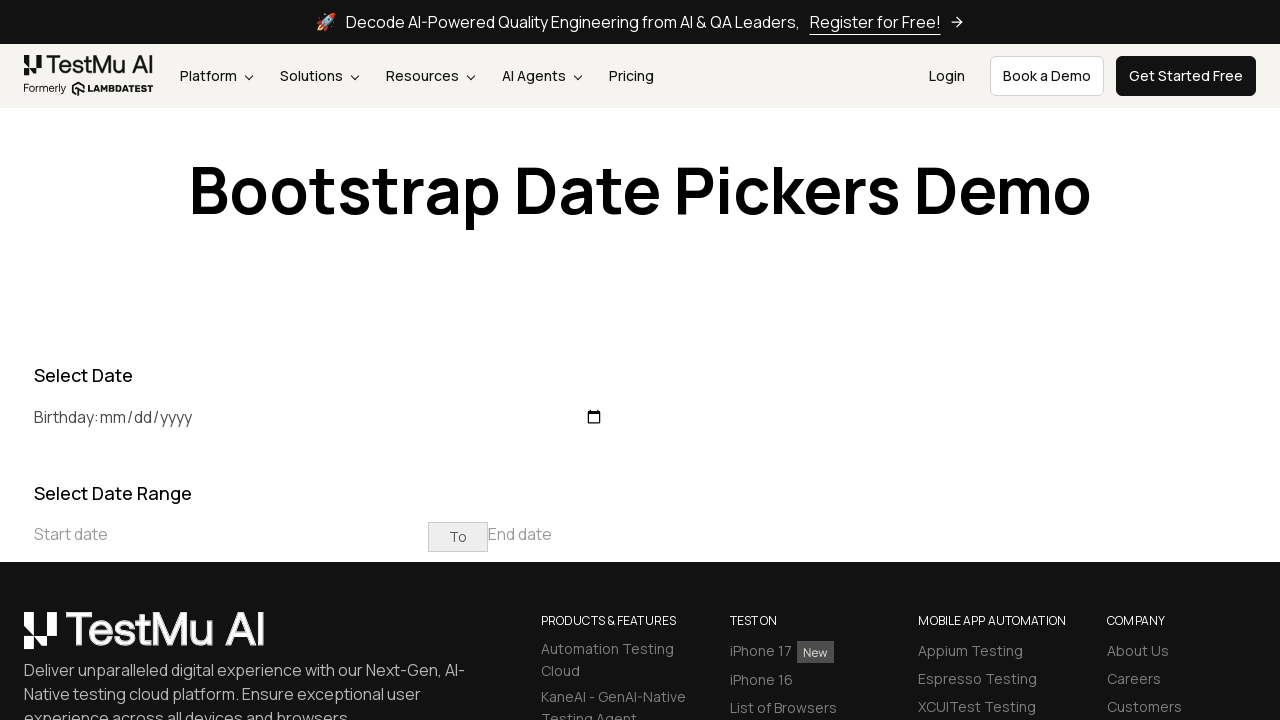

Filled birthday date field with 1994-12-04 on #birthday
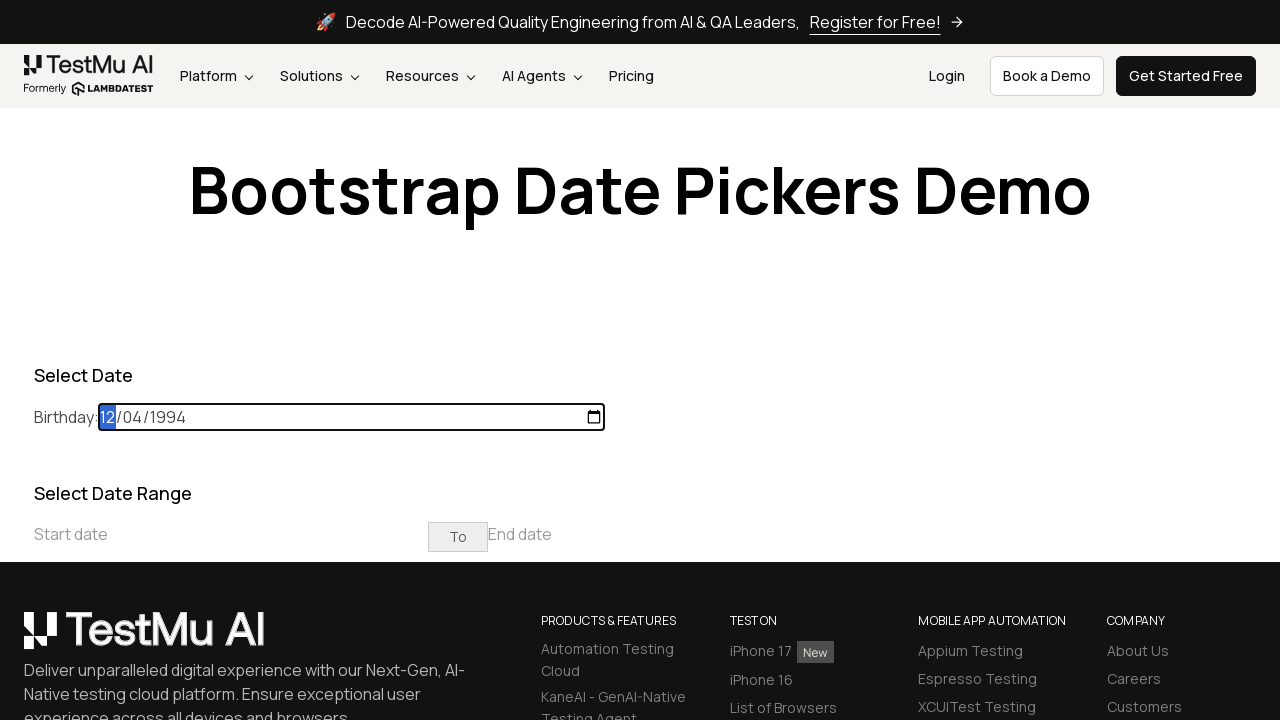

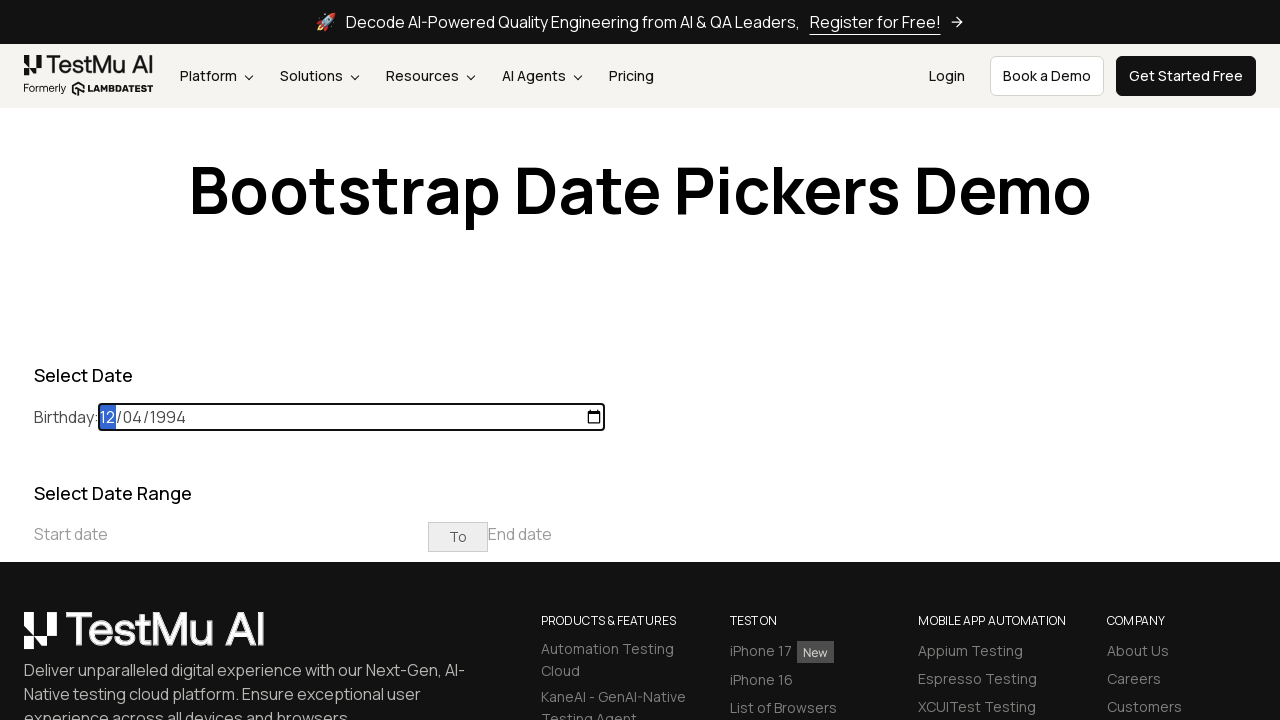